Tests hover over functionality on a multi-level navigation menu by hovering over Main Item 2, then SUB SUB LIST, and finally Sub Sub Item 1 to reveal nested menu items

Starting URL: https://demoqa.com/menu

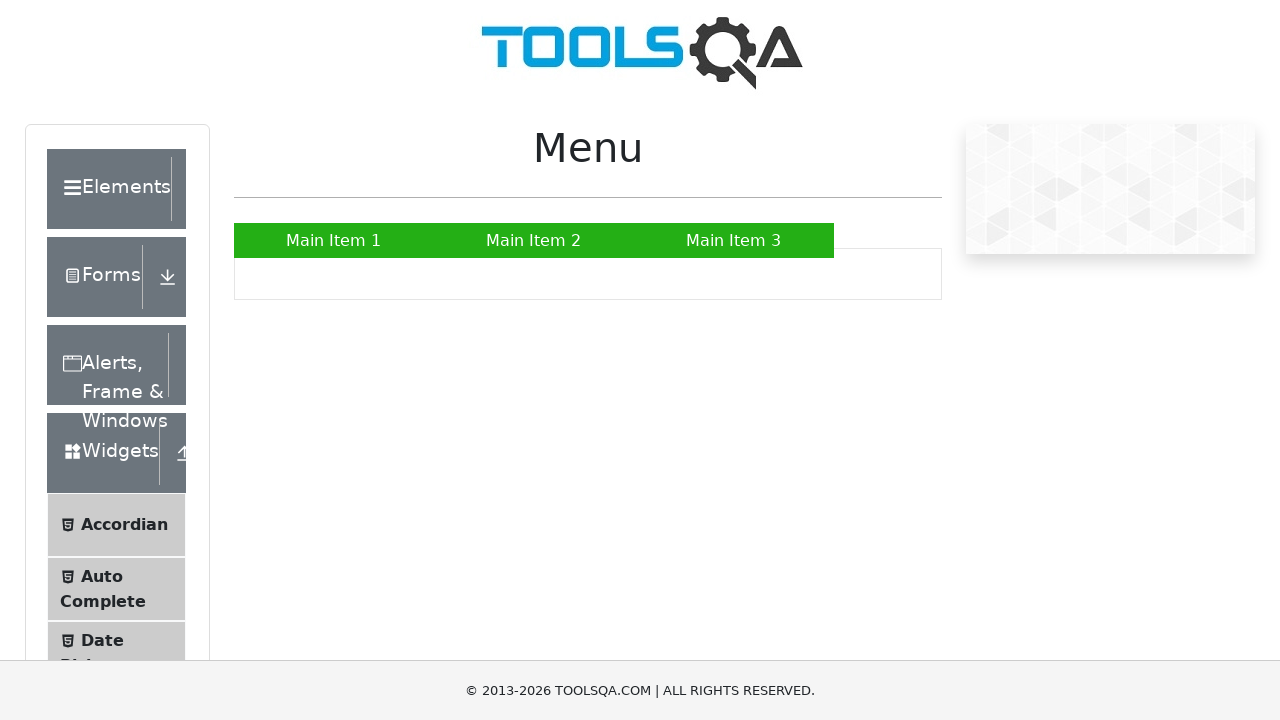

Hovered over Main Item 2 to reveal submenu at (534, 240) on text=Main Item 2
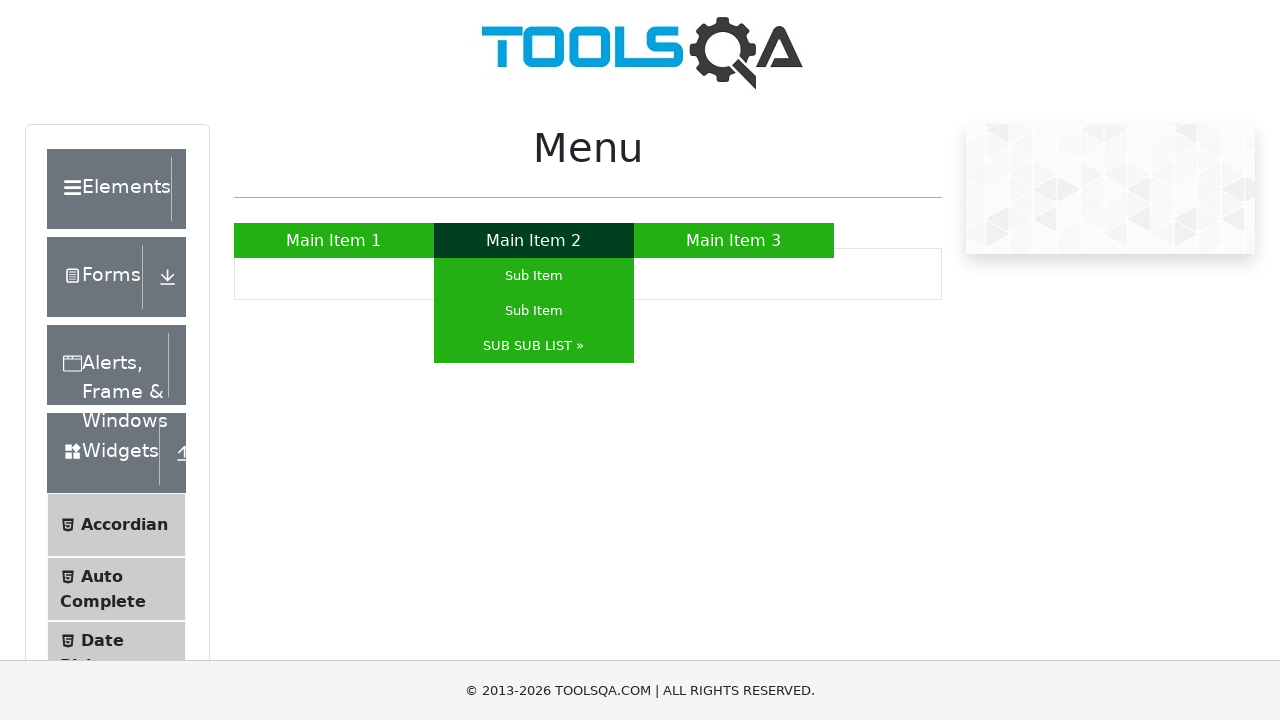

SUB SUB LIST menu item is now visible
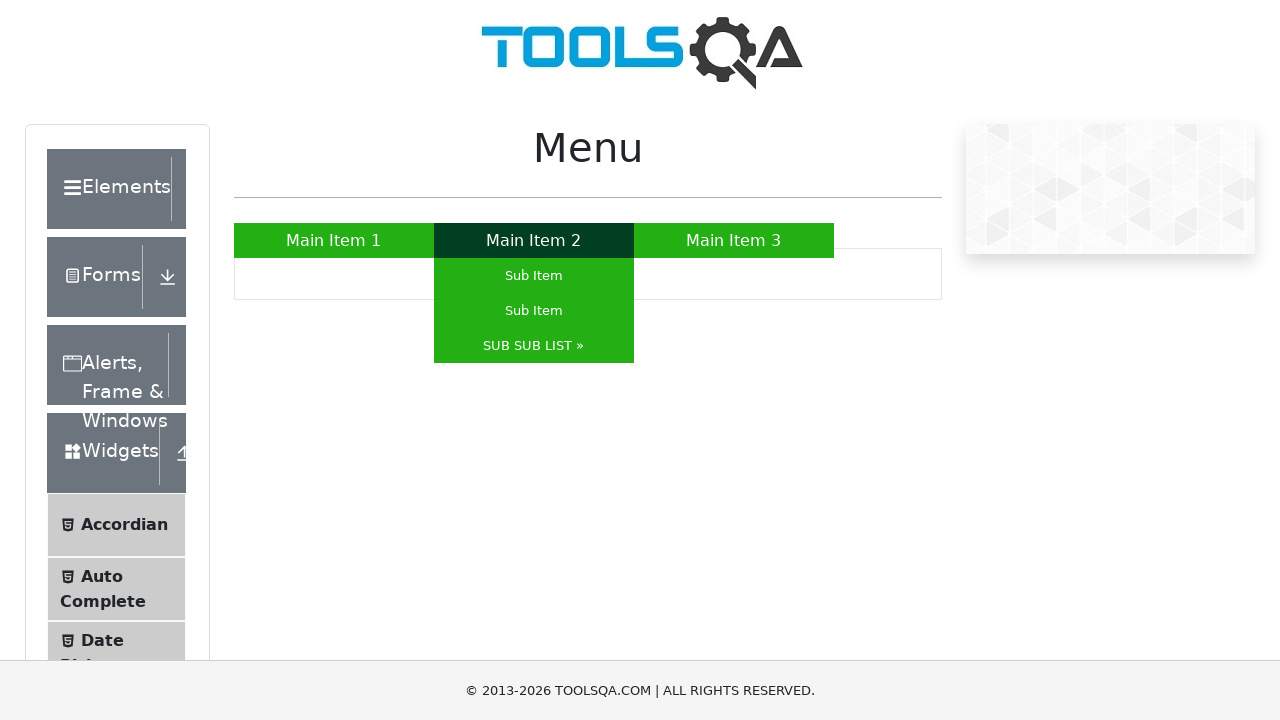

Hovered over SUB SUB LIST to reveal nested submenu at (534, 346) on text=SUB SUB LIST »
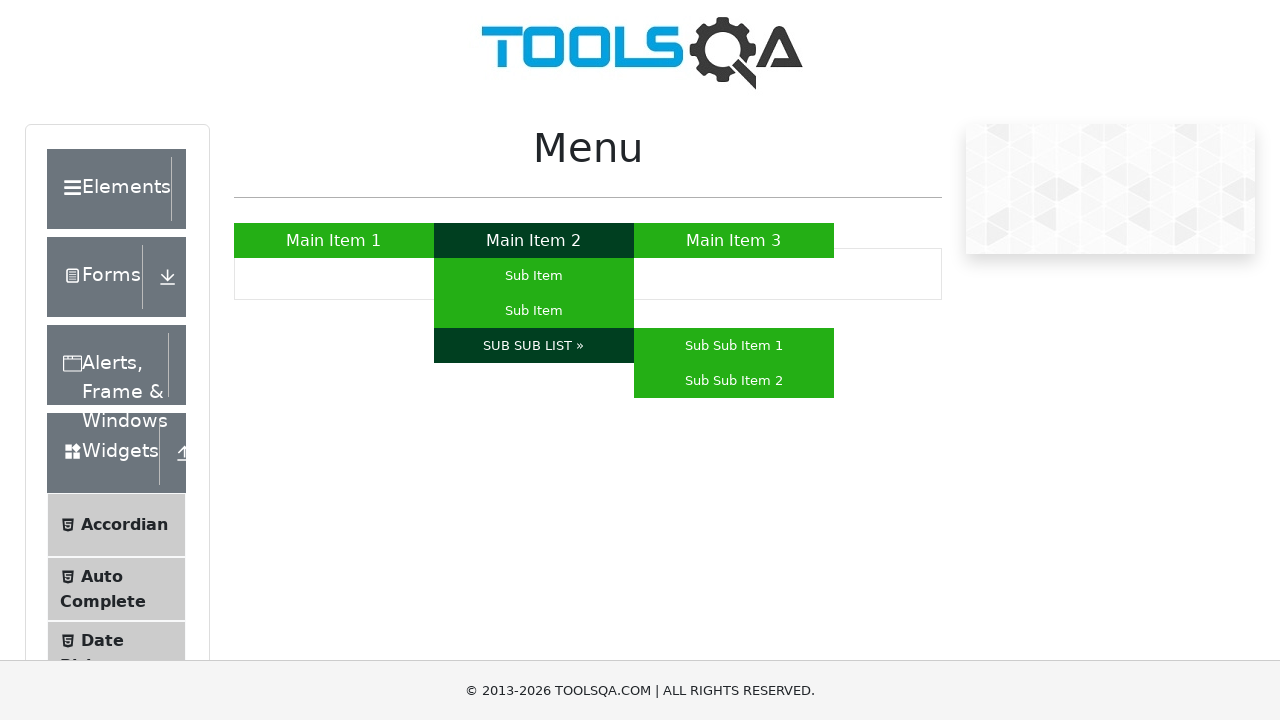

Sub Sub Item 1 is now visible
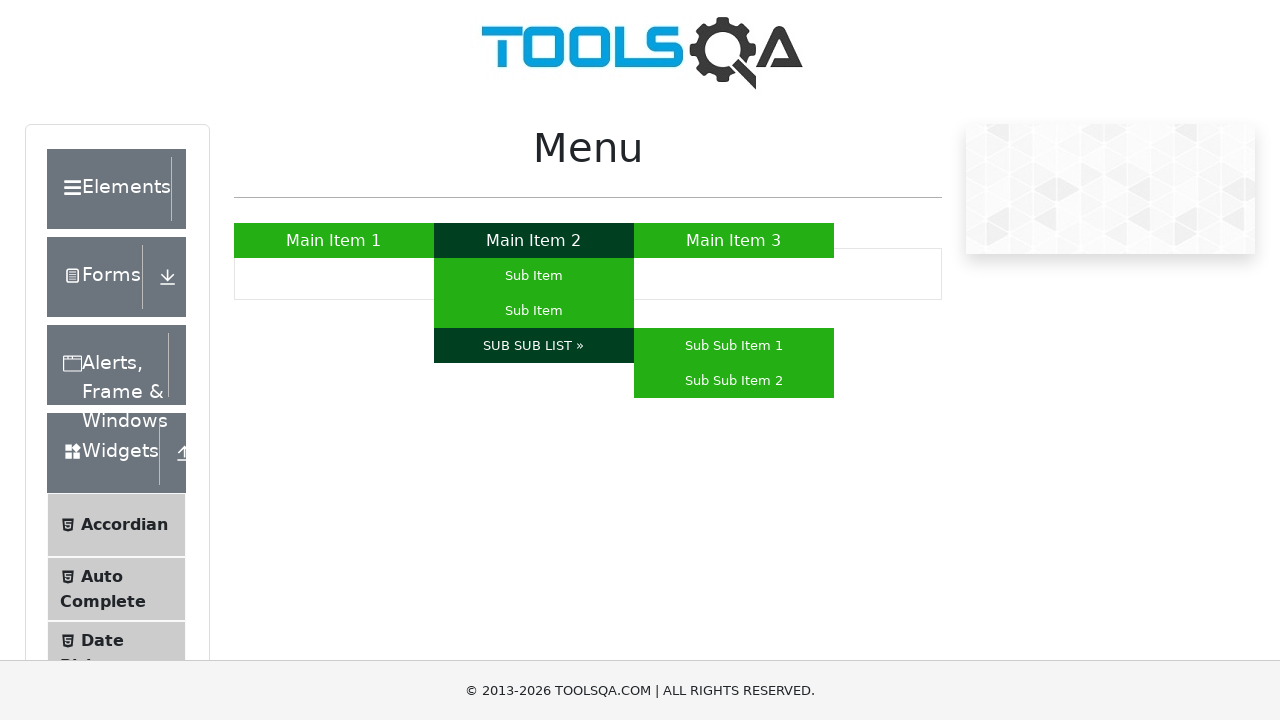

Hovered over Sub Sub Item 1 to complete multi-level navigation at (734, 346) on text=Sub Sub Item 1
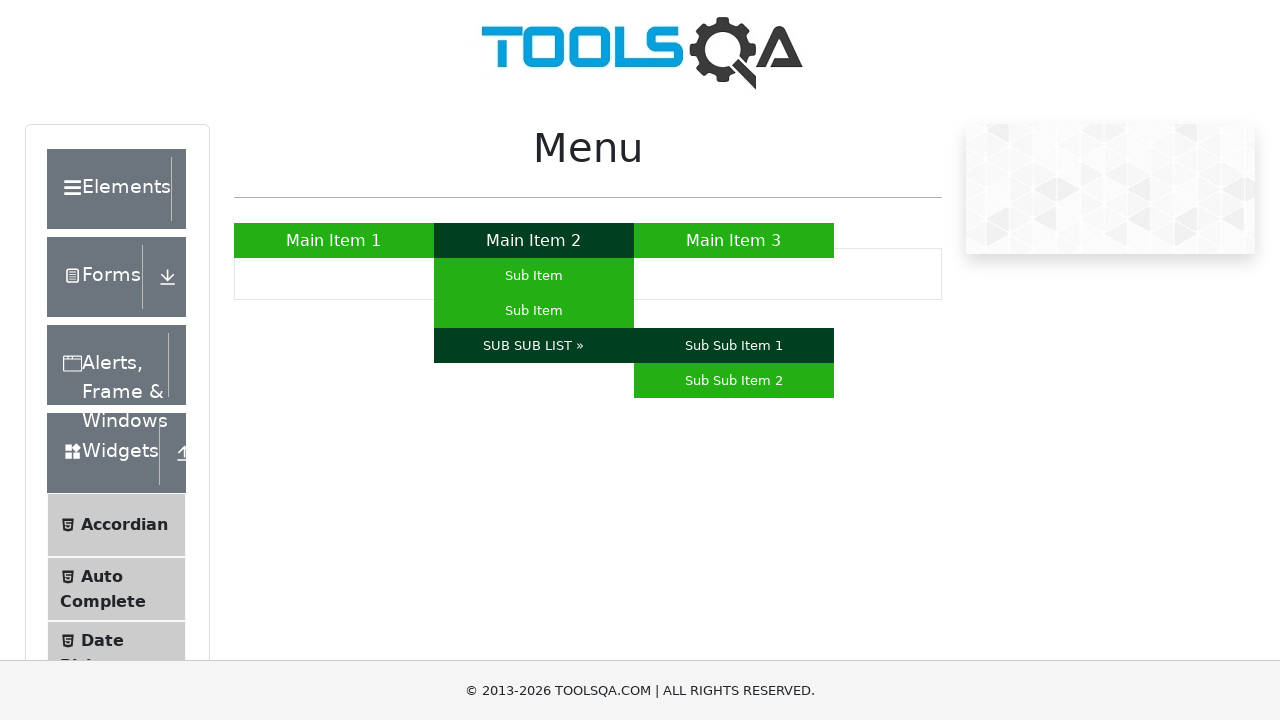

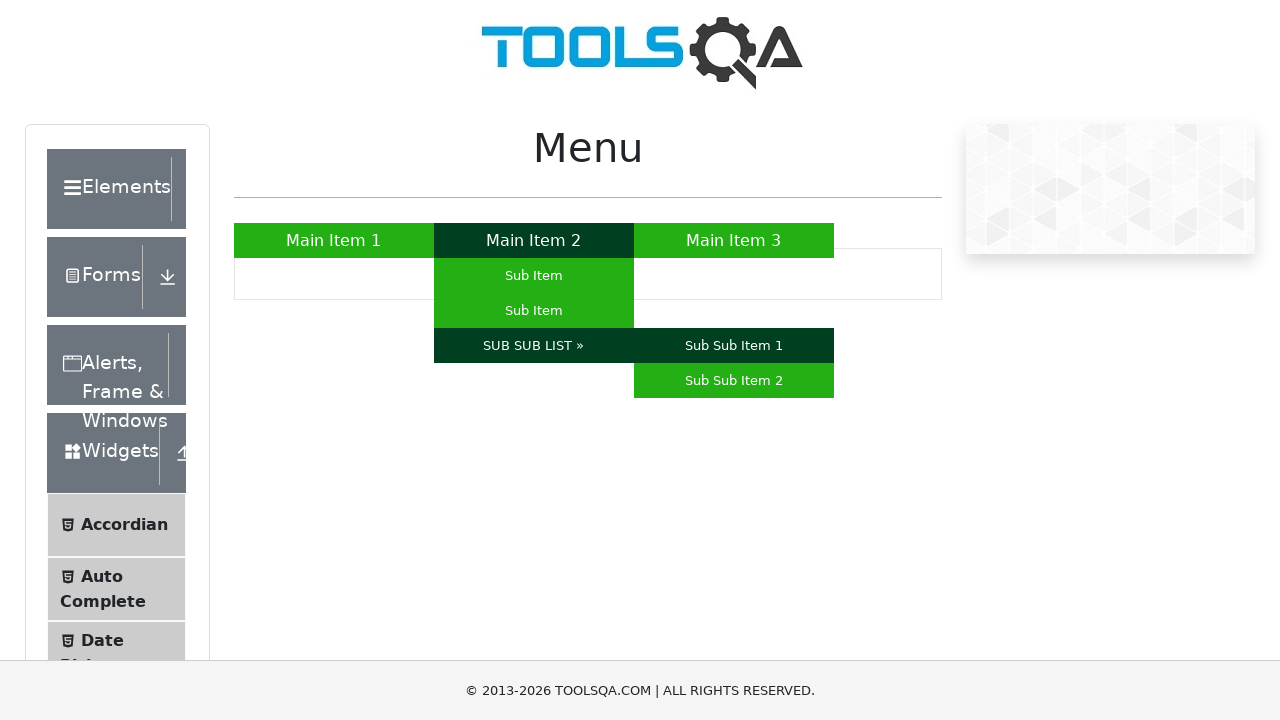